Tests static dropdown selection functionality by selecting currency options using different methods (by index, visible text, and value)

Starting URL: https://rahulshettyacademy.com/dropdownsPractise/

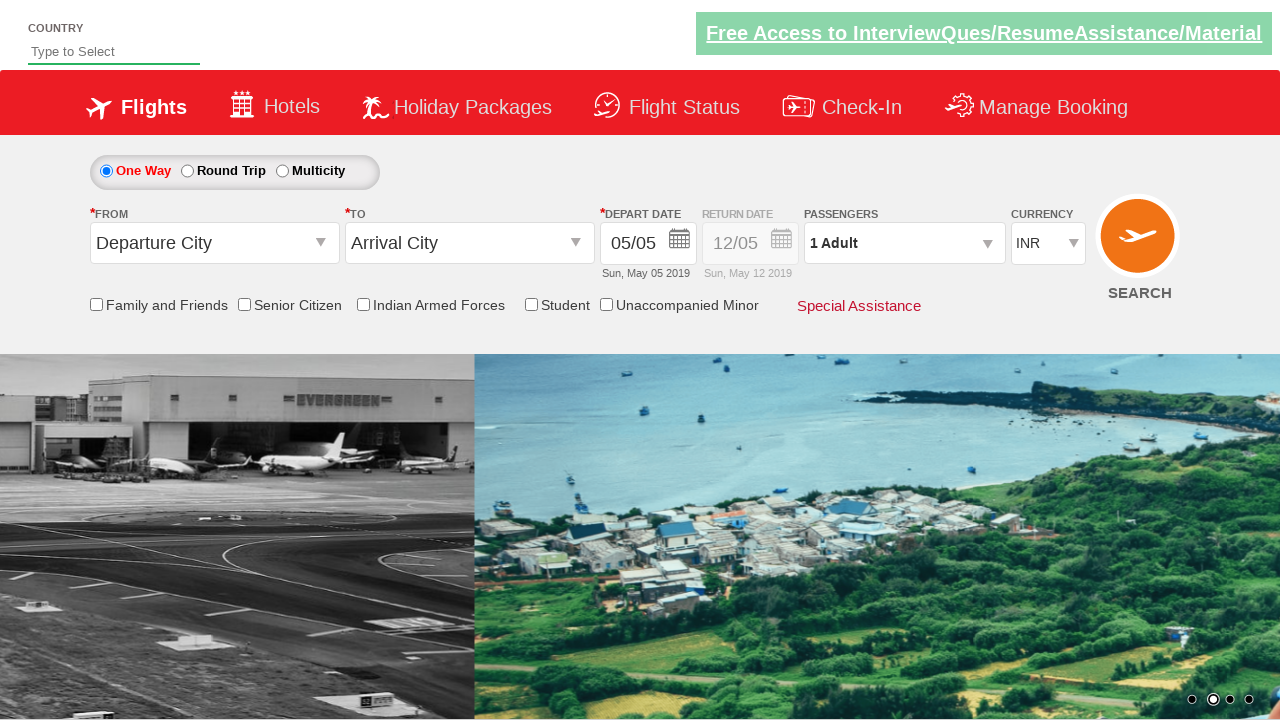

Located currency dropdown element
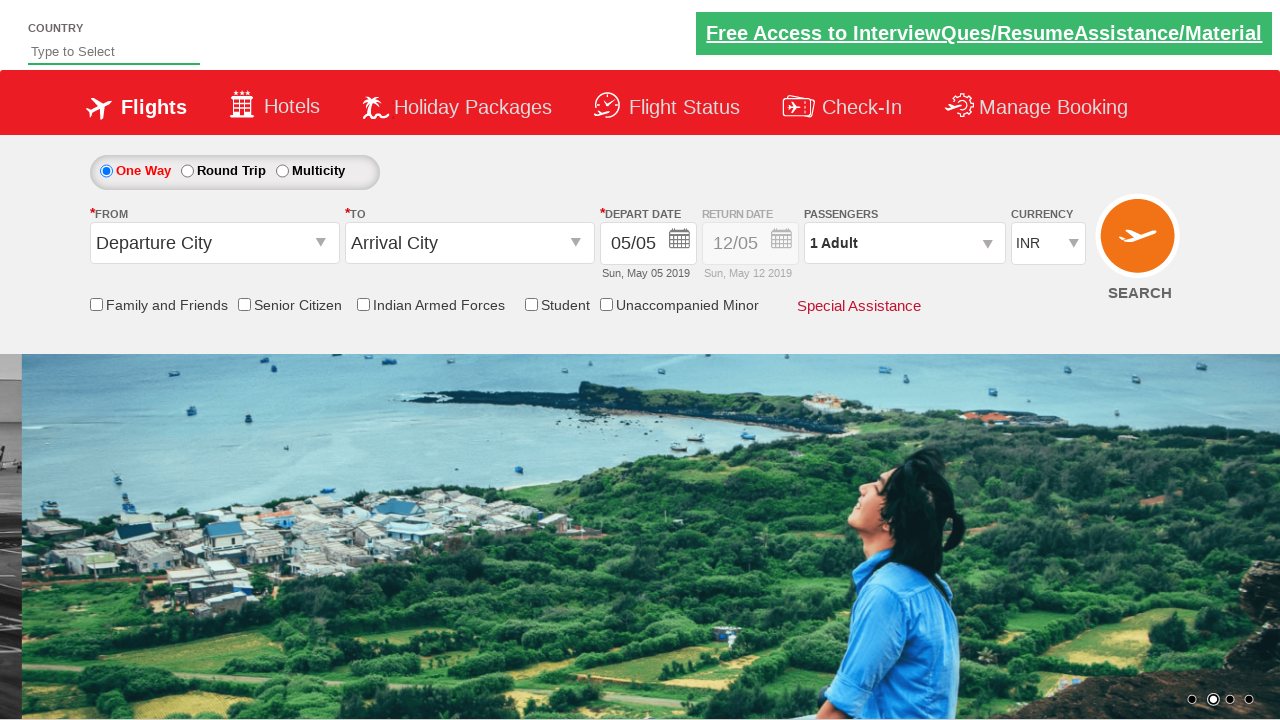

Selected currency dropdown option by index 3 (4th option) on #ctl00_mainContent_DropDownListCurrency
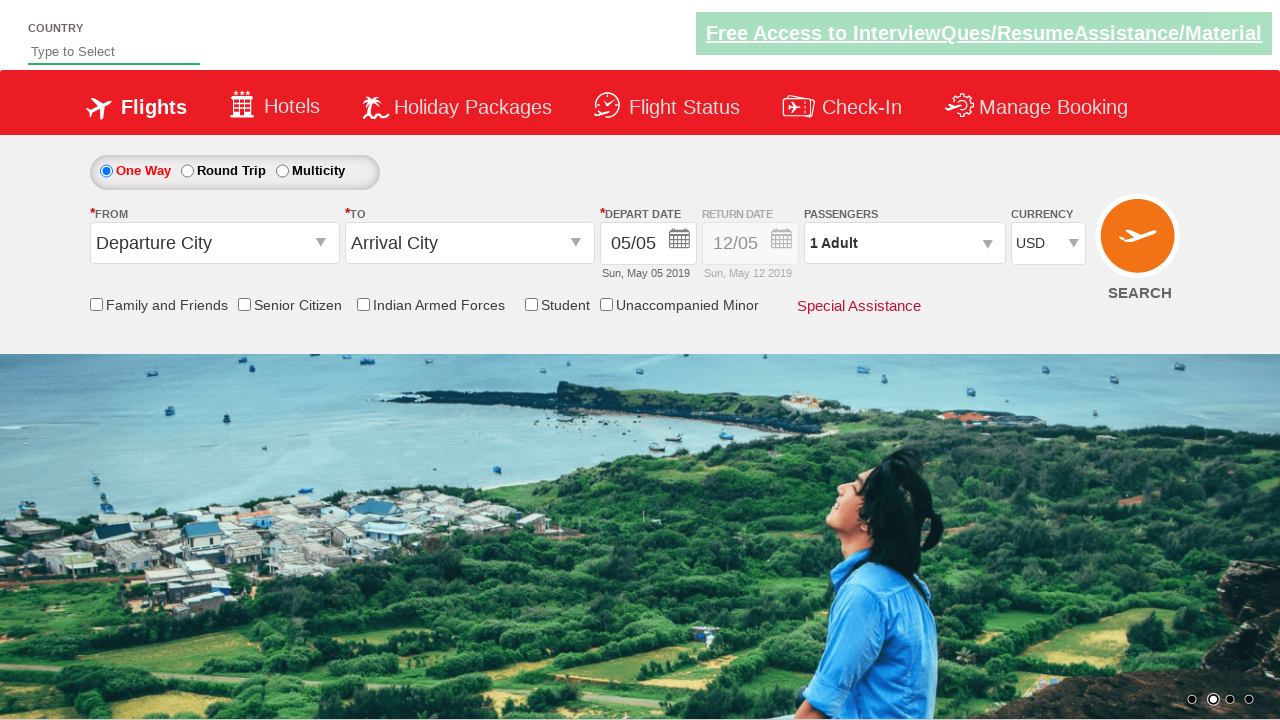

Selected currency dropdown option by visible text 'AED' on #ctl00_mainContent_DropDownListCurrency
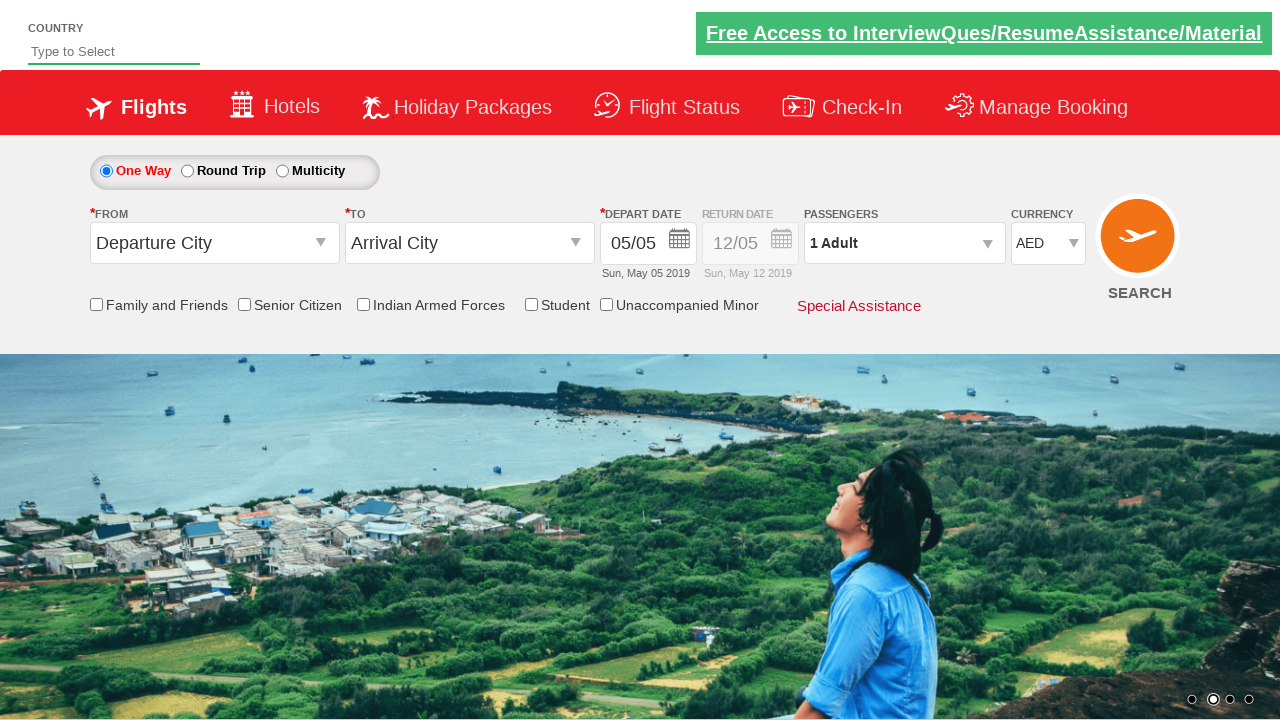

Selected currency dropdown option by value 'INR' on #ctl00_mainContent_DropDownListCurrency
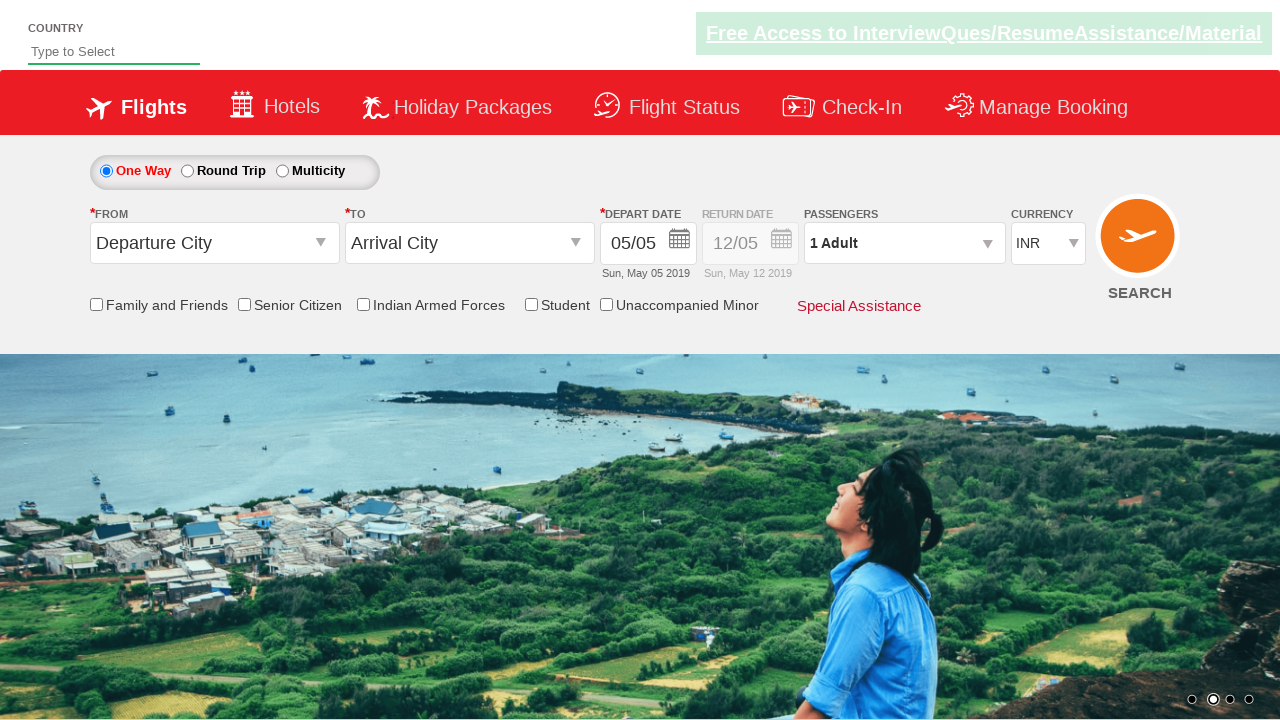

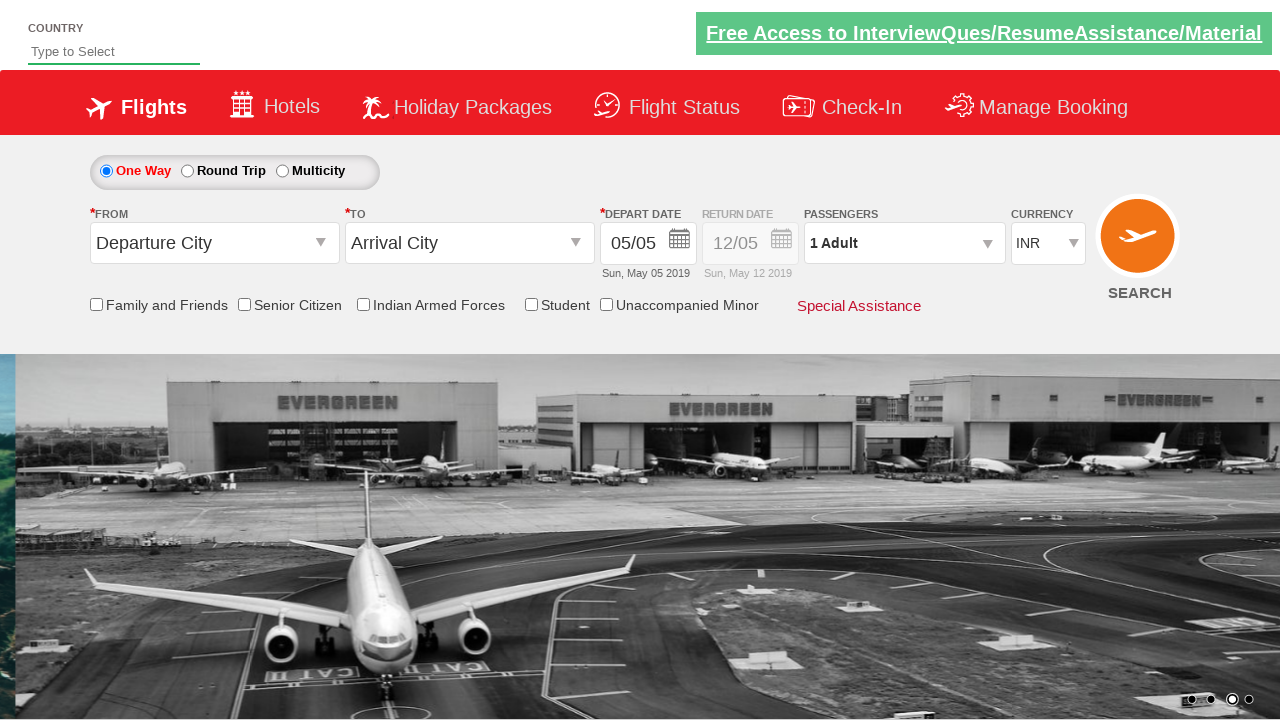